Tests zip code validation by entering a 5-digit zip code and verifying the registration form appears

Starting URL: https://sharelane.com/cgi-bin/register.py

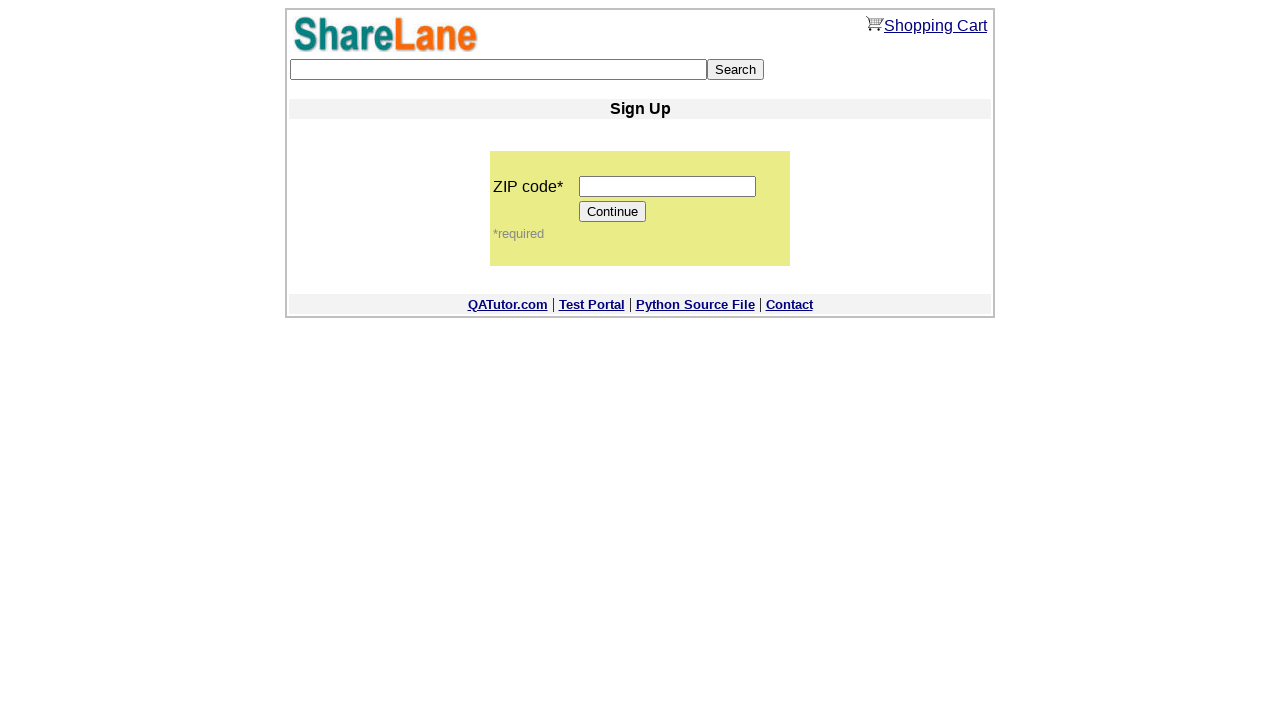

Entered 5-digit zip code '12345' into zip code field on input[name='zip_code']
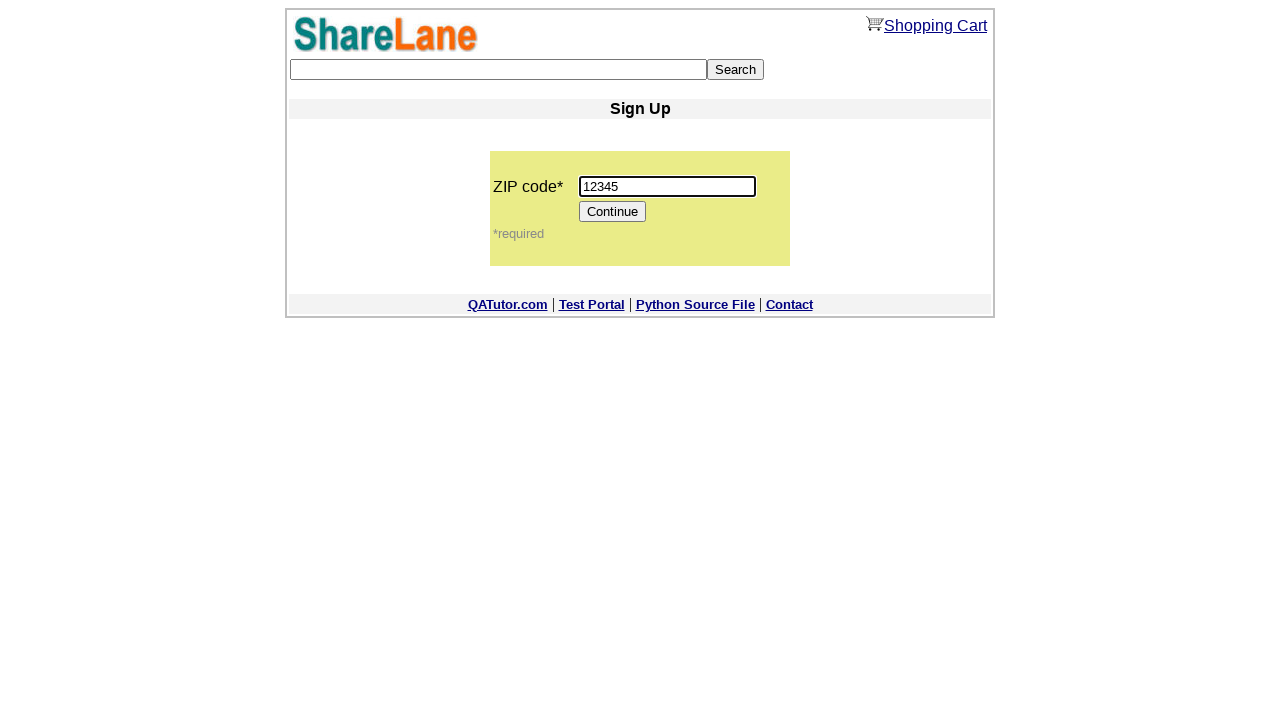

Clicked Continue button at (613, 212) on [value='Continue']
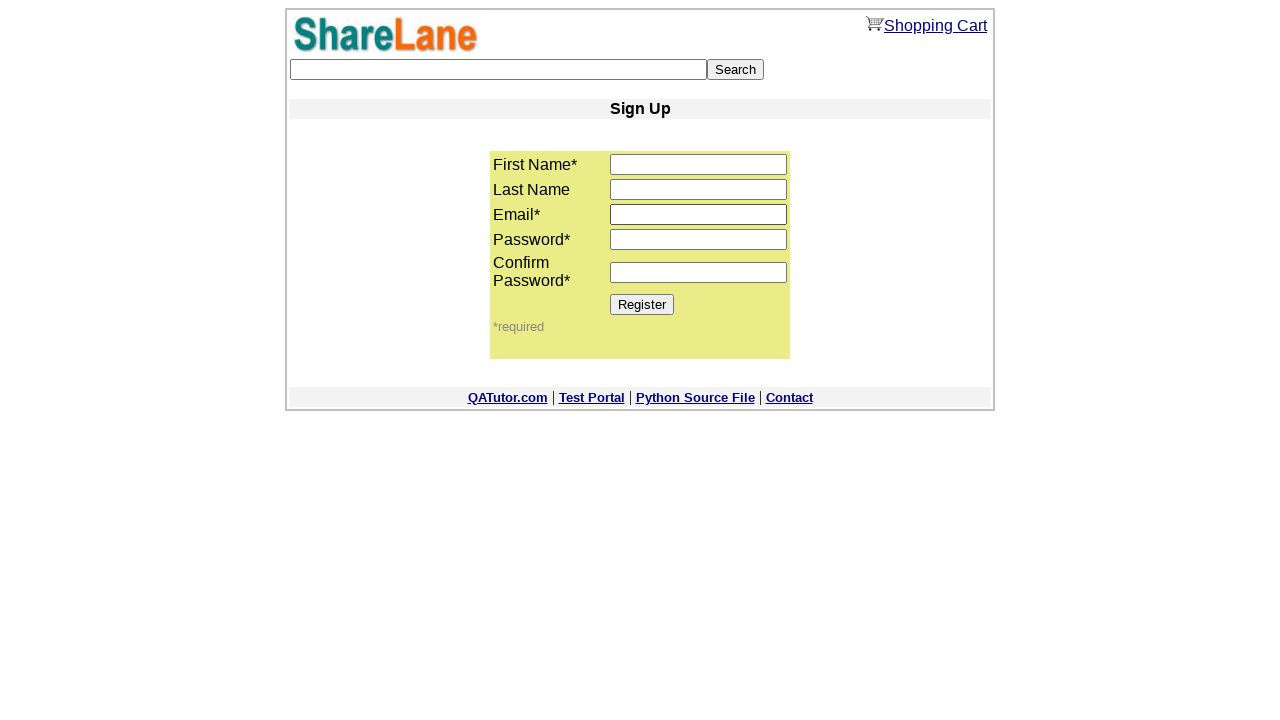

Registration form appeared with Register button visible
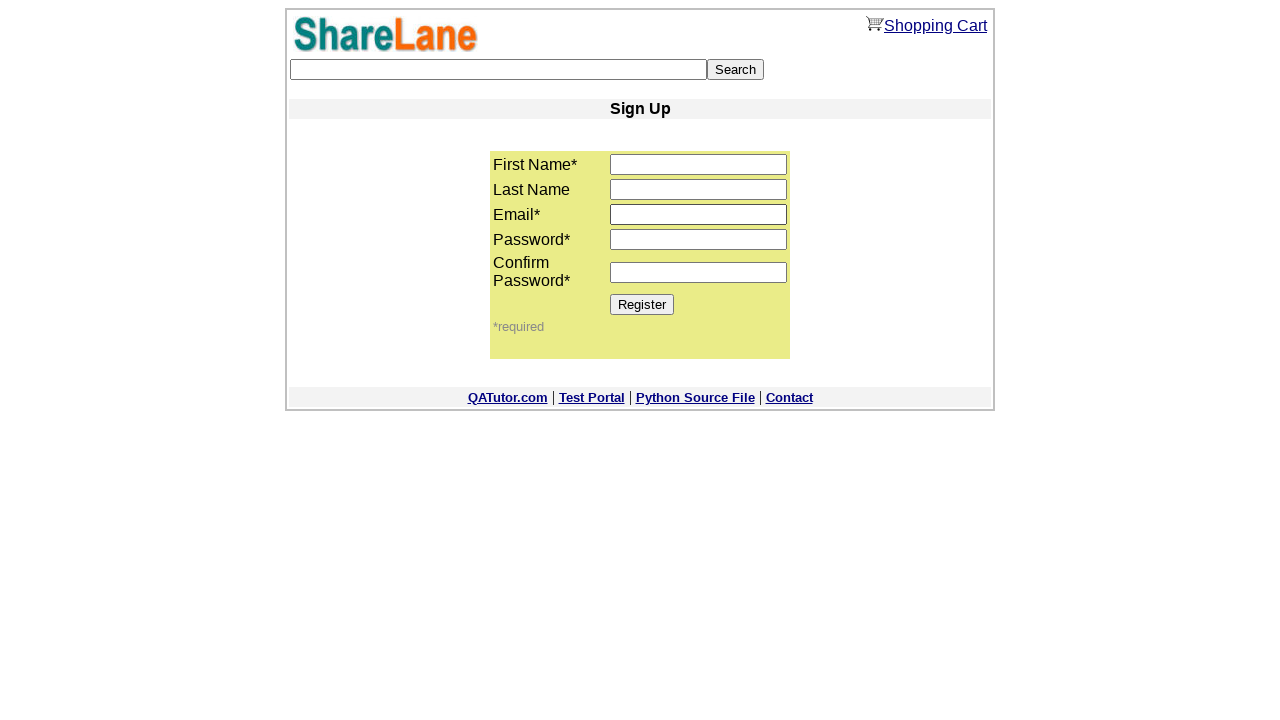

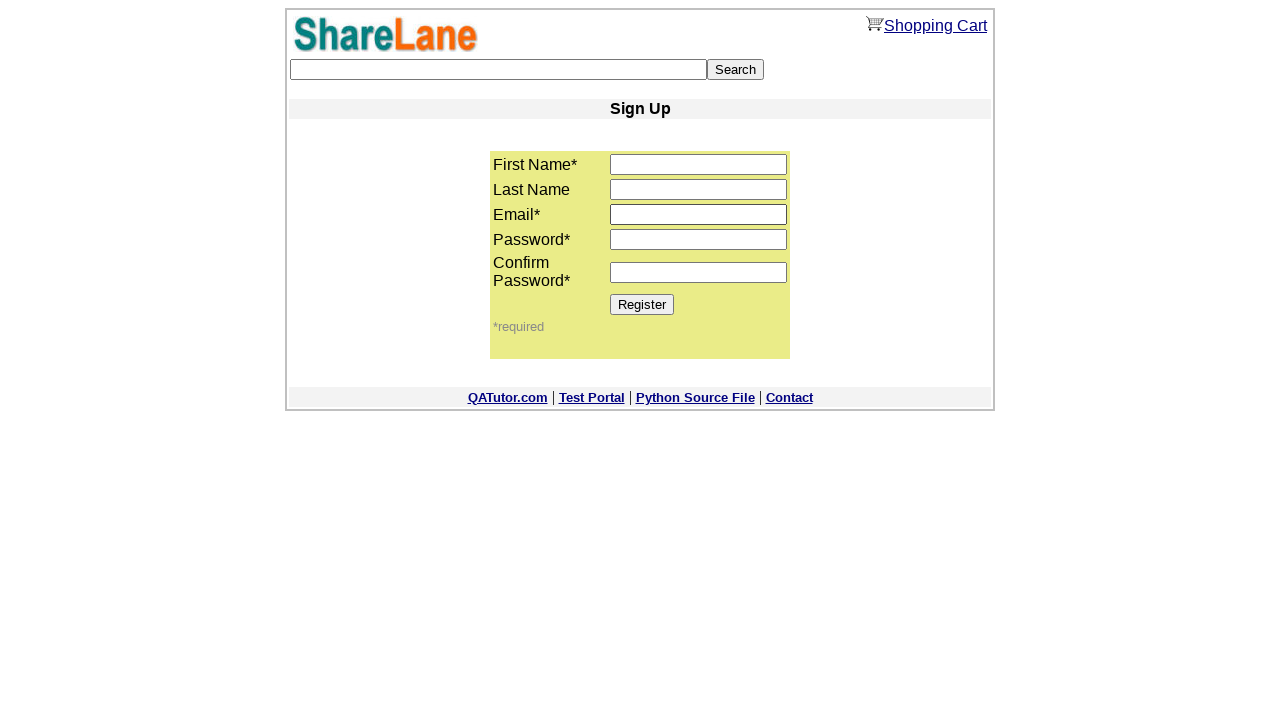